Tests that new items are appended to the bottom of the list by creating 3 todos and verifying the count

Starting URL: https://demo.playwright.dev/todomvc

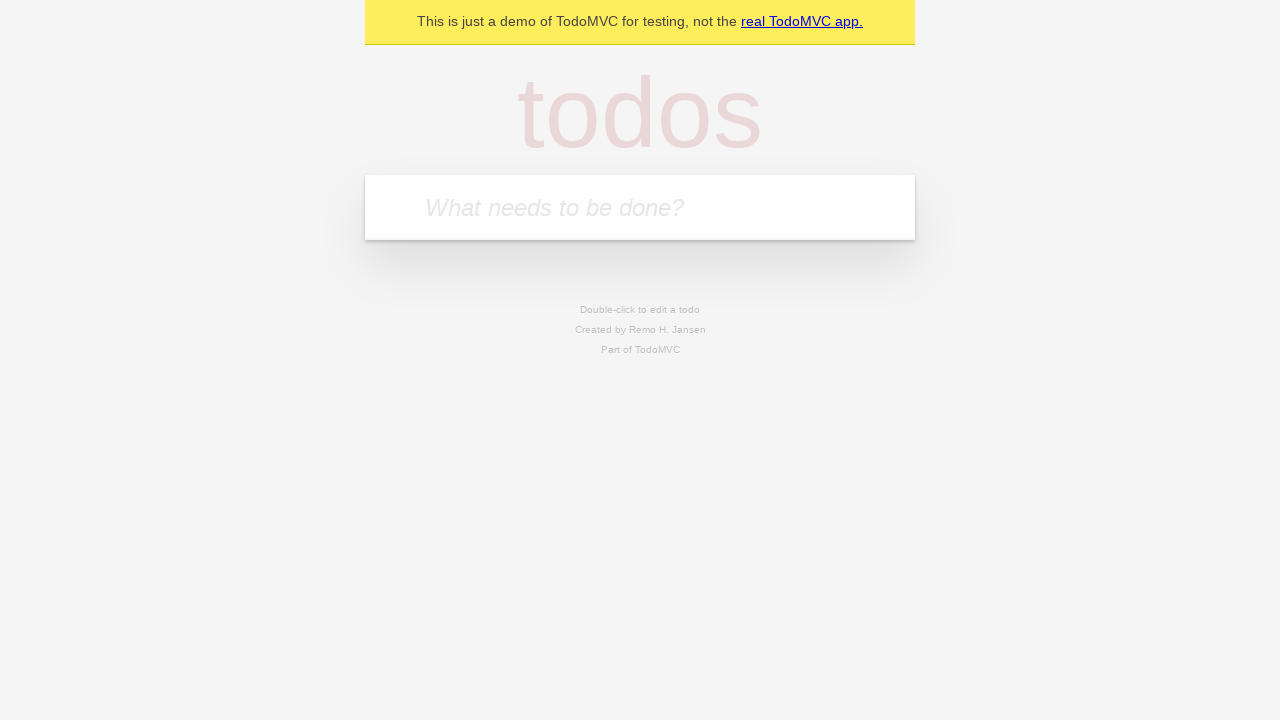

Filled todo input with 'buy some cheese' on internal:attr=[placeholder="What needs to be done?"i]
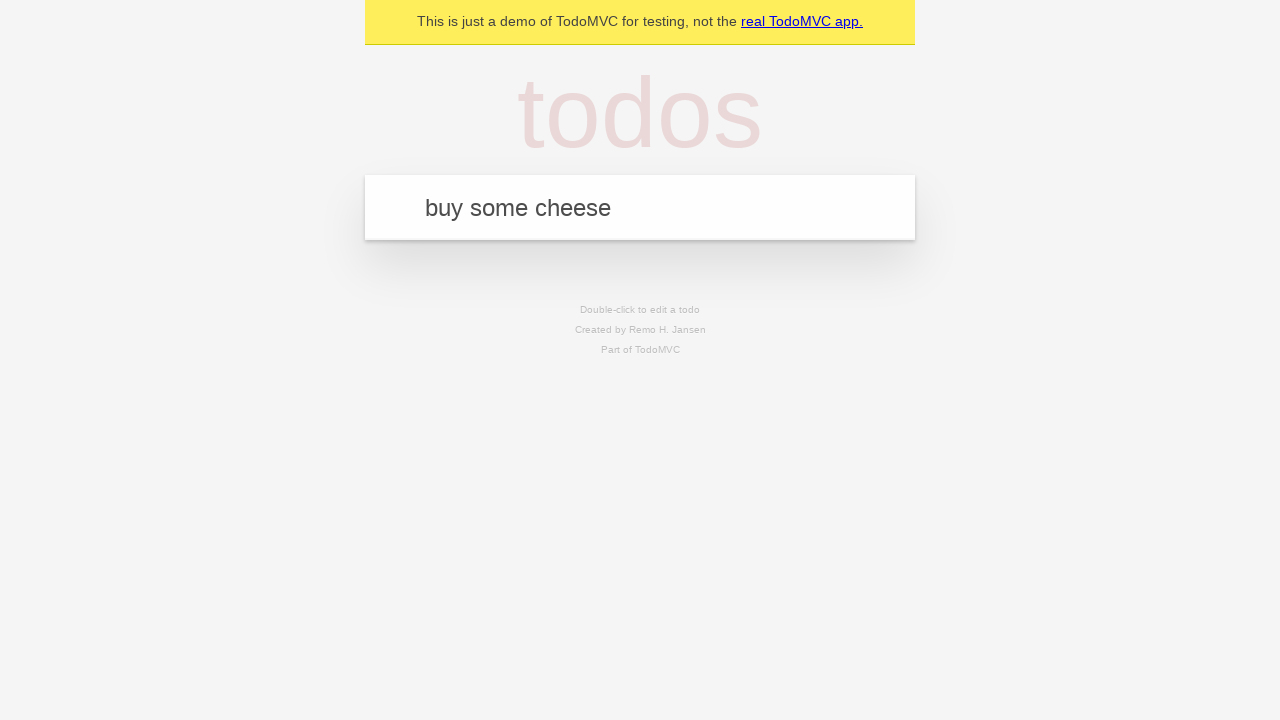

Pressed Enter to create first todo on internal:attr=[placeholder="What needs to be done?"i]
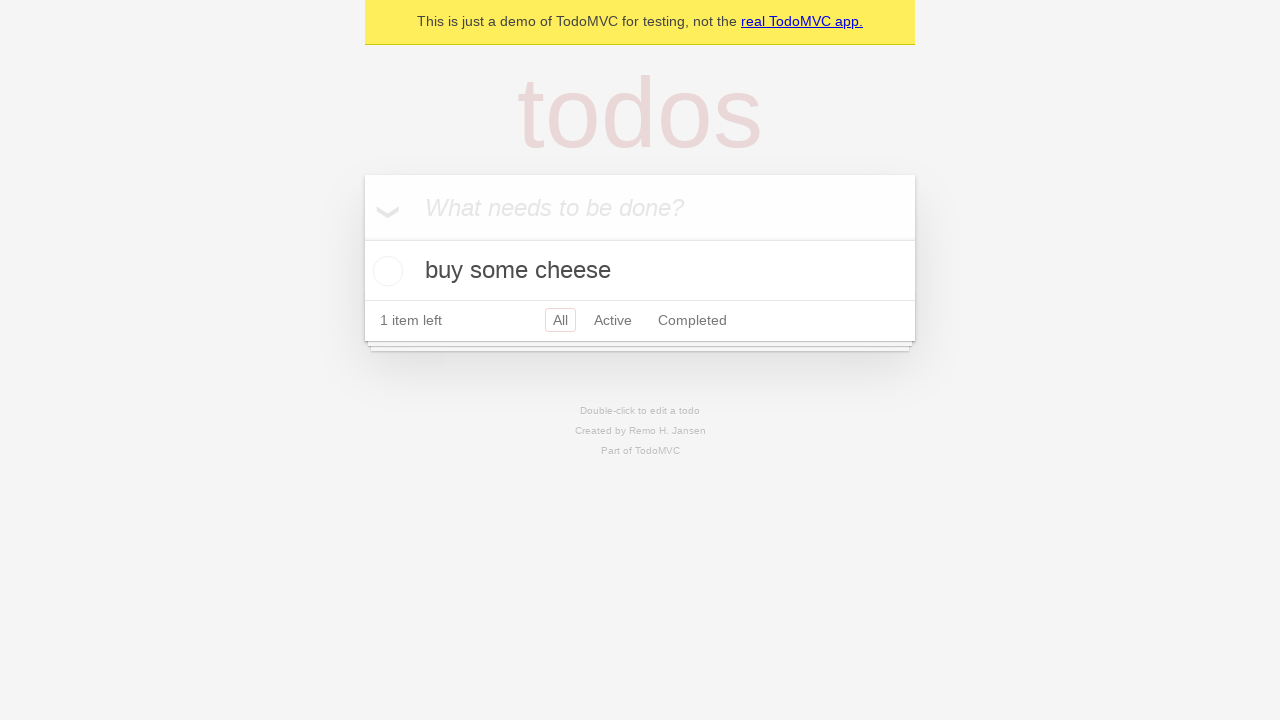

Filled todo input with 'feed the cat' on internal:attr=[placeholder="What needs to be done?"i]
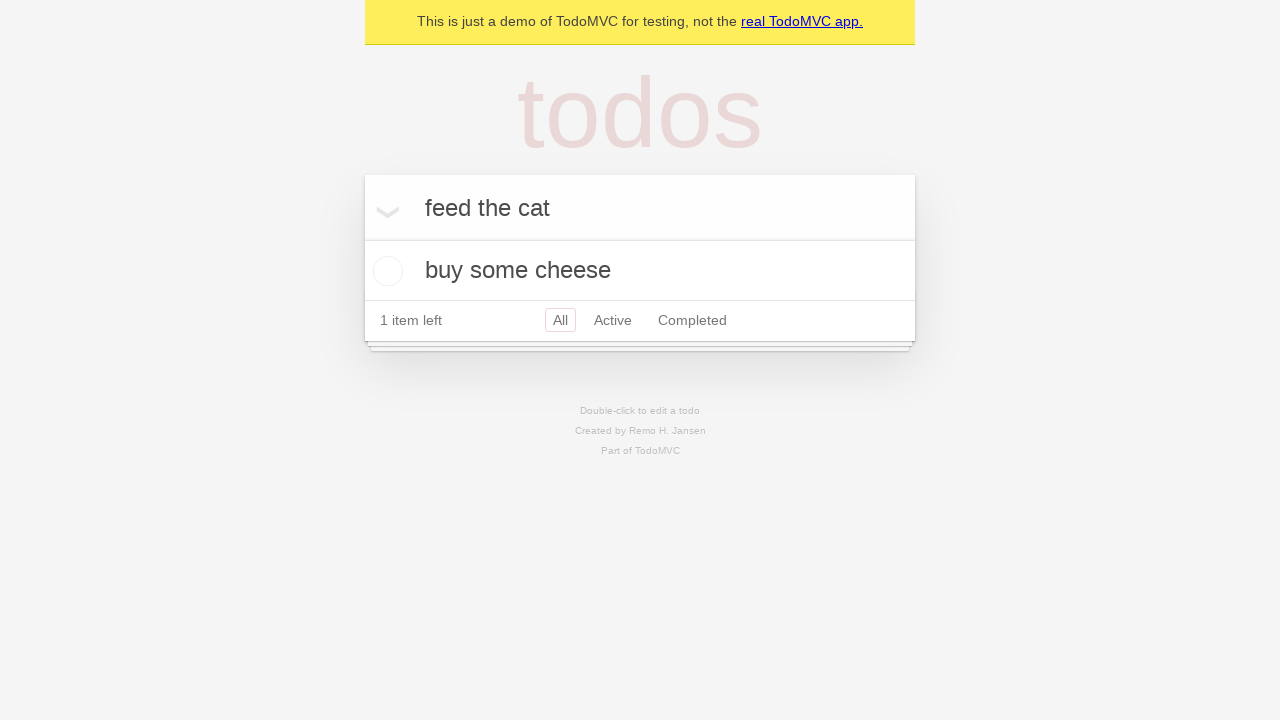

Pressed Enter to create second todo on internal:attr=[placeholder="What needs to be done?"i]
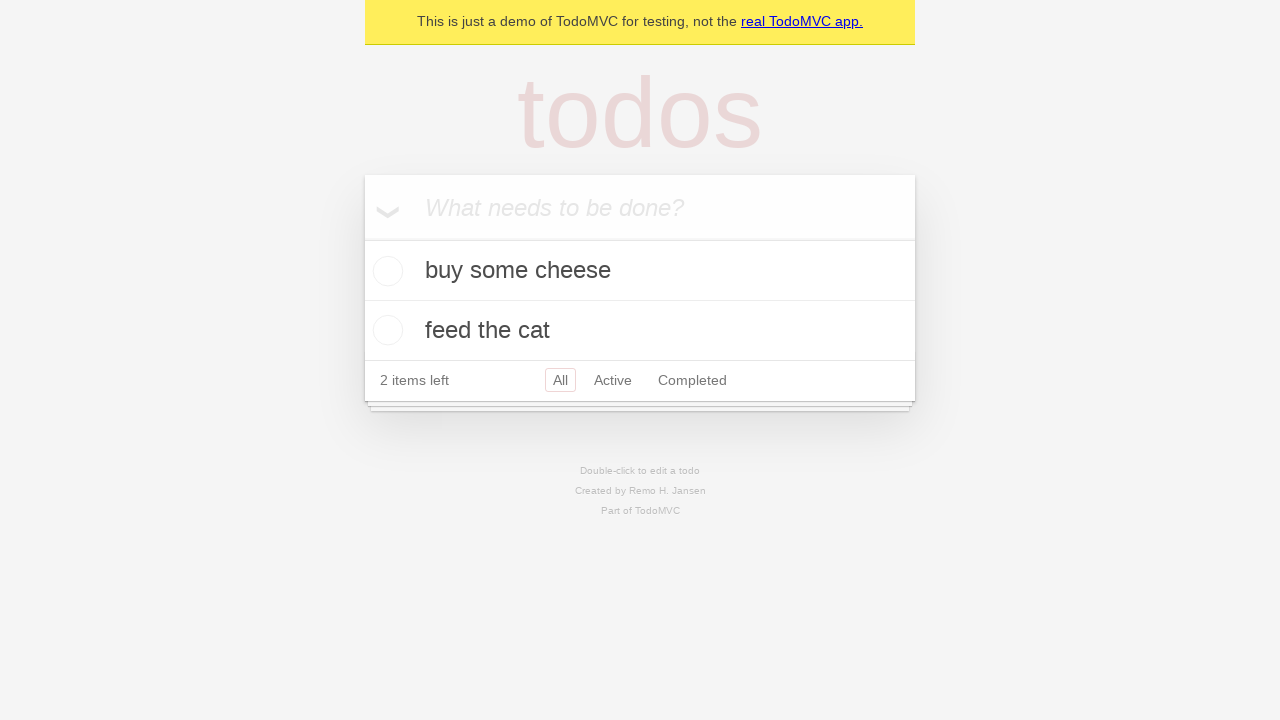

Filled todo input with 'book a doctors appointment' on internal:attr=[placeholder="What needs to be done?"i]
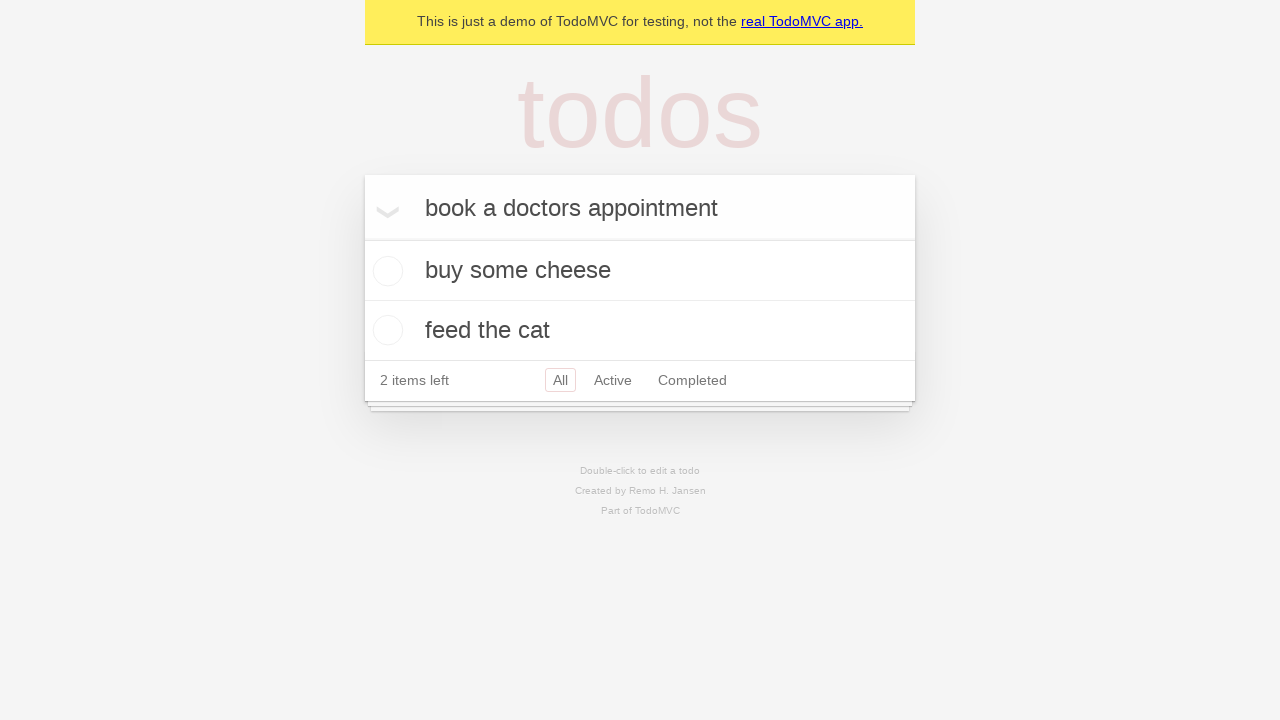

Pressed Enter to create third todo on internal:attr=[placeholder="What needs to be done?"i]
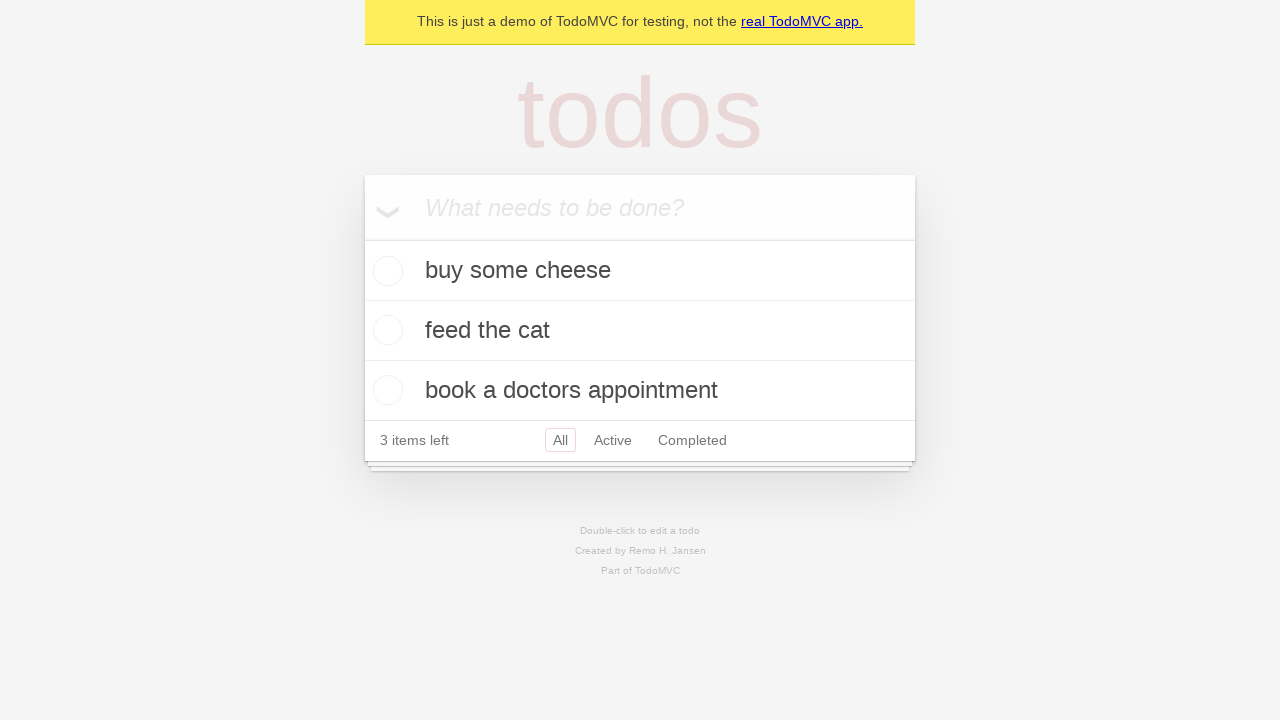

Verified that 3 items are present in the todo list
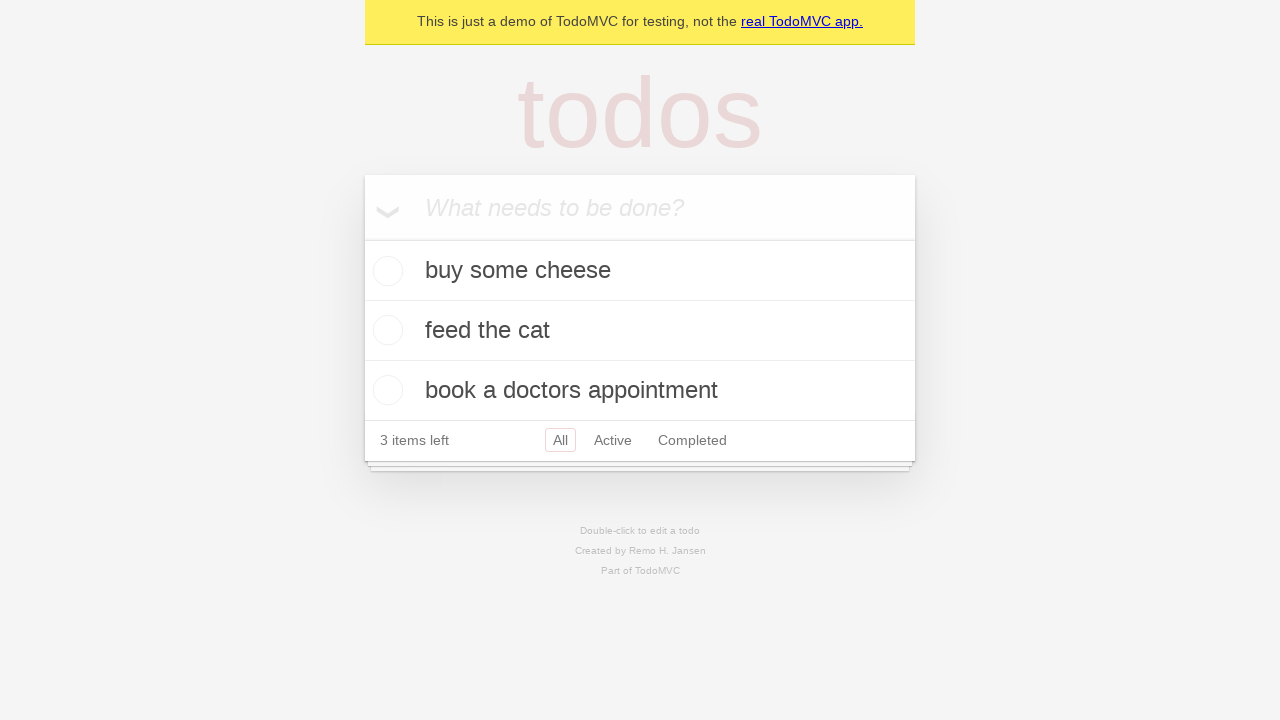

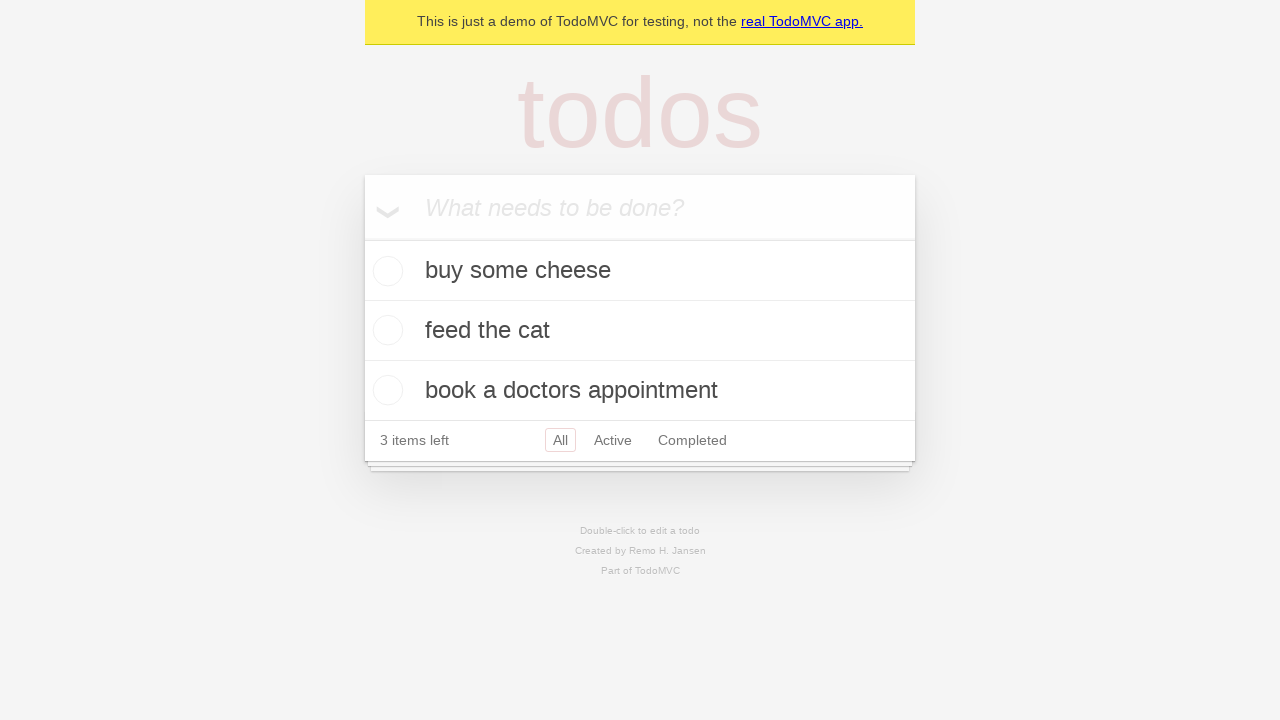